Tests drag and drop functionality on jQuery UI demo page by dragging an element into a droppable target within an iframe, then clicking on the Accordion link.

Starting URL: https://jqueryui.com/droppable/

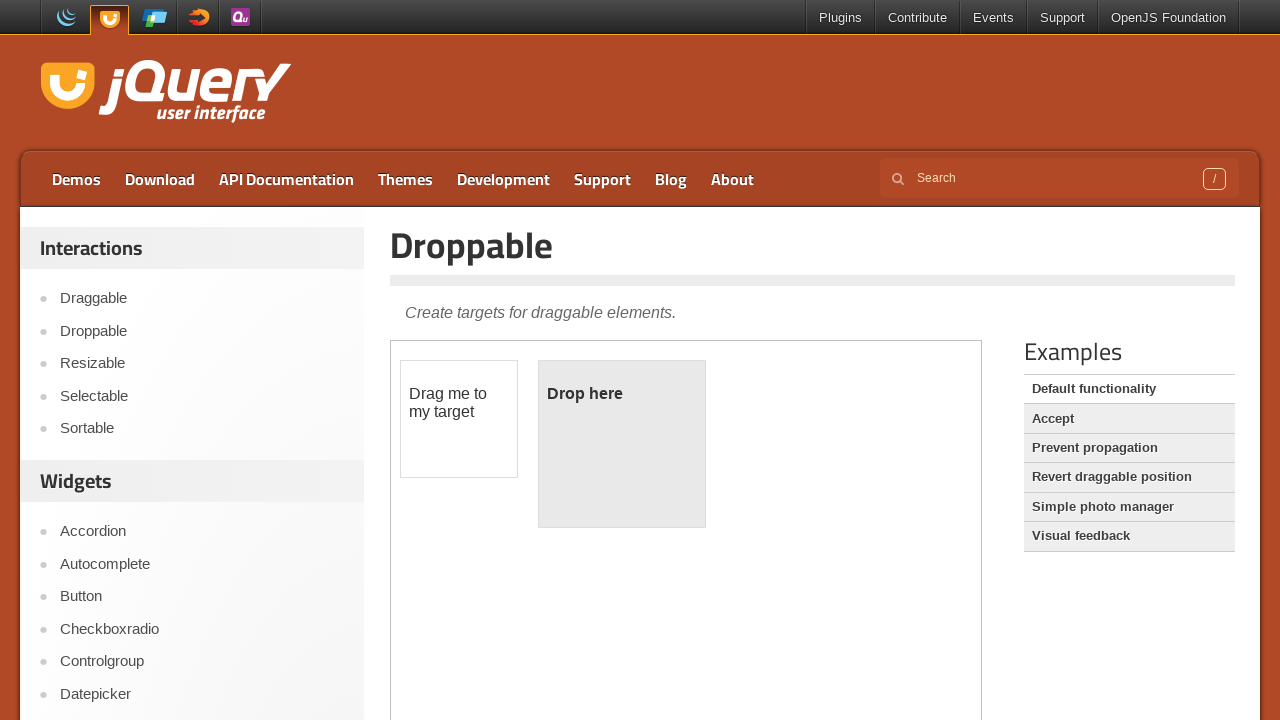

Set viewport size to 1920x1080
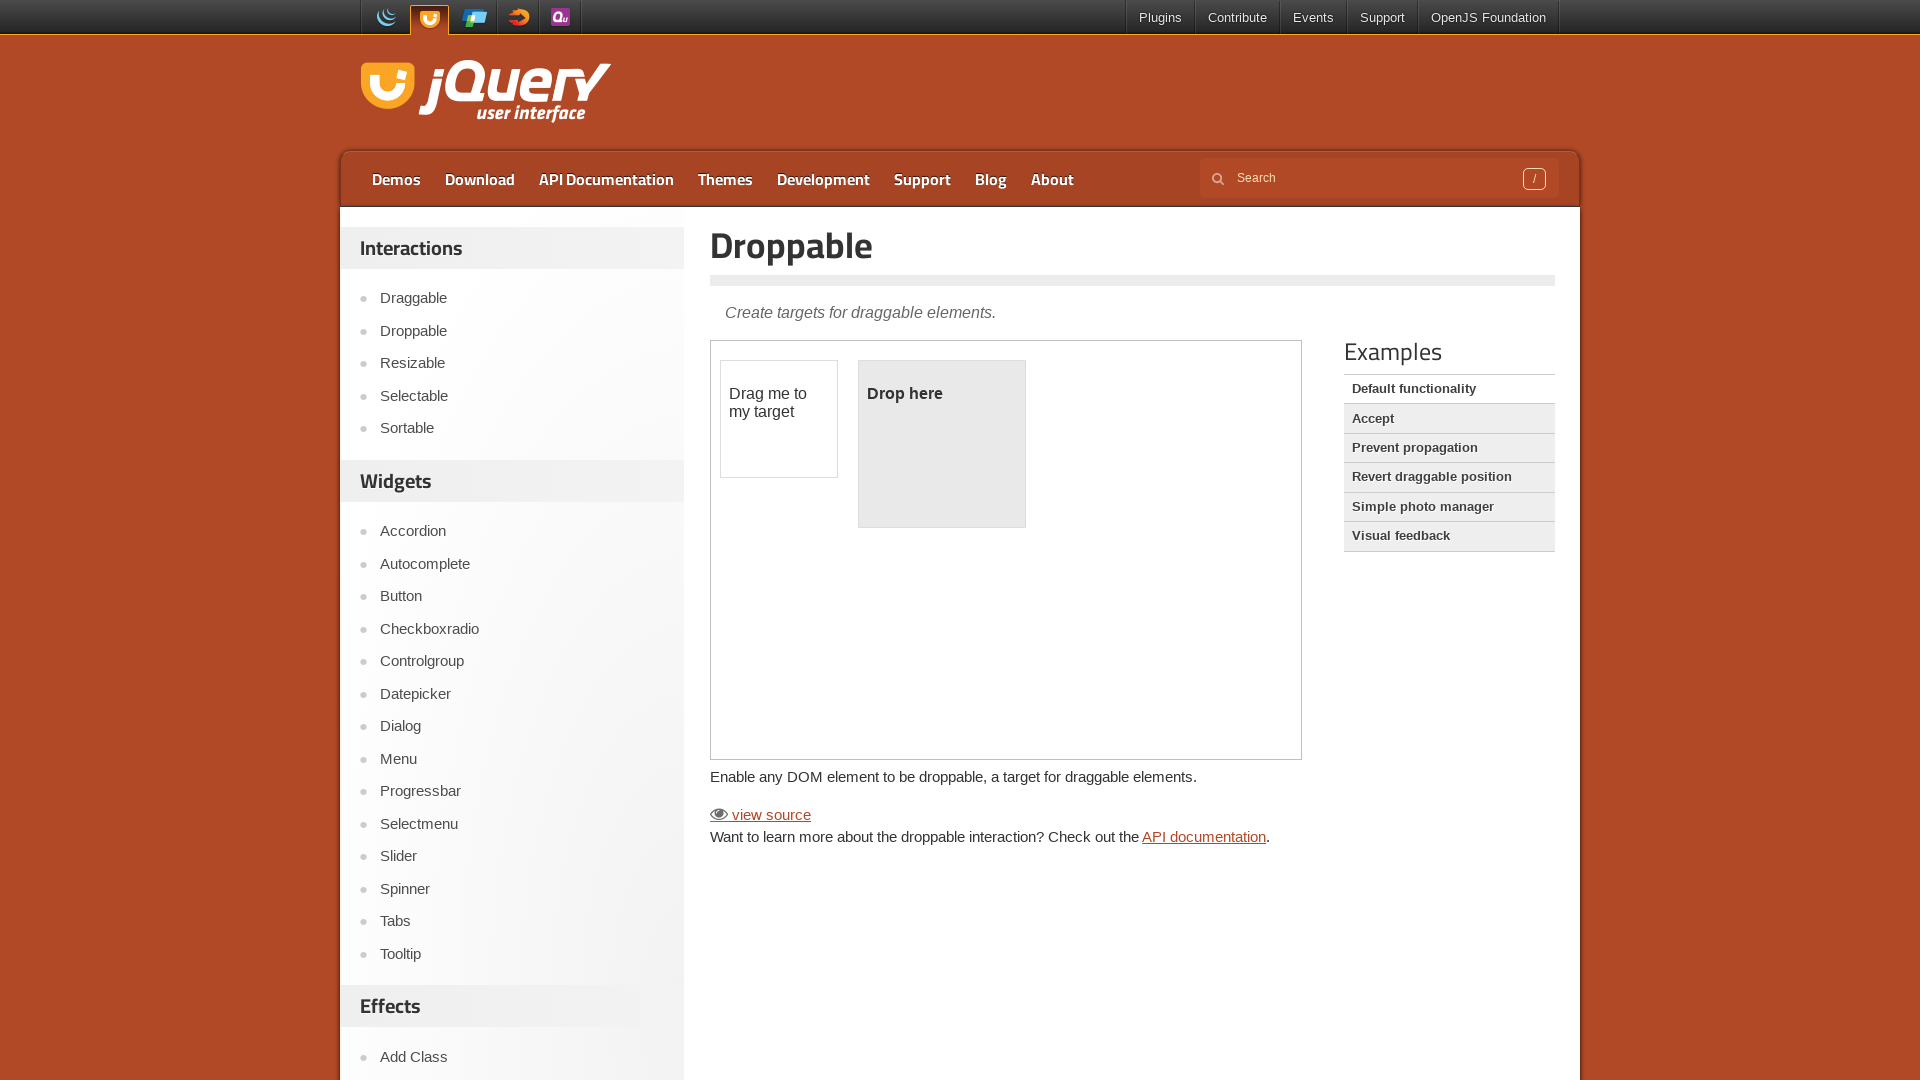

Located the first iframe containing drag and drop demo
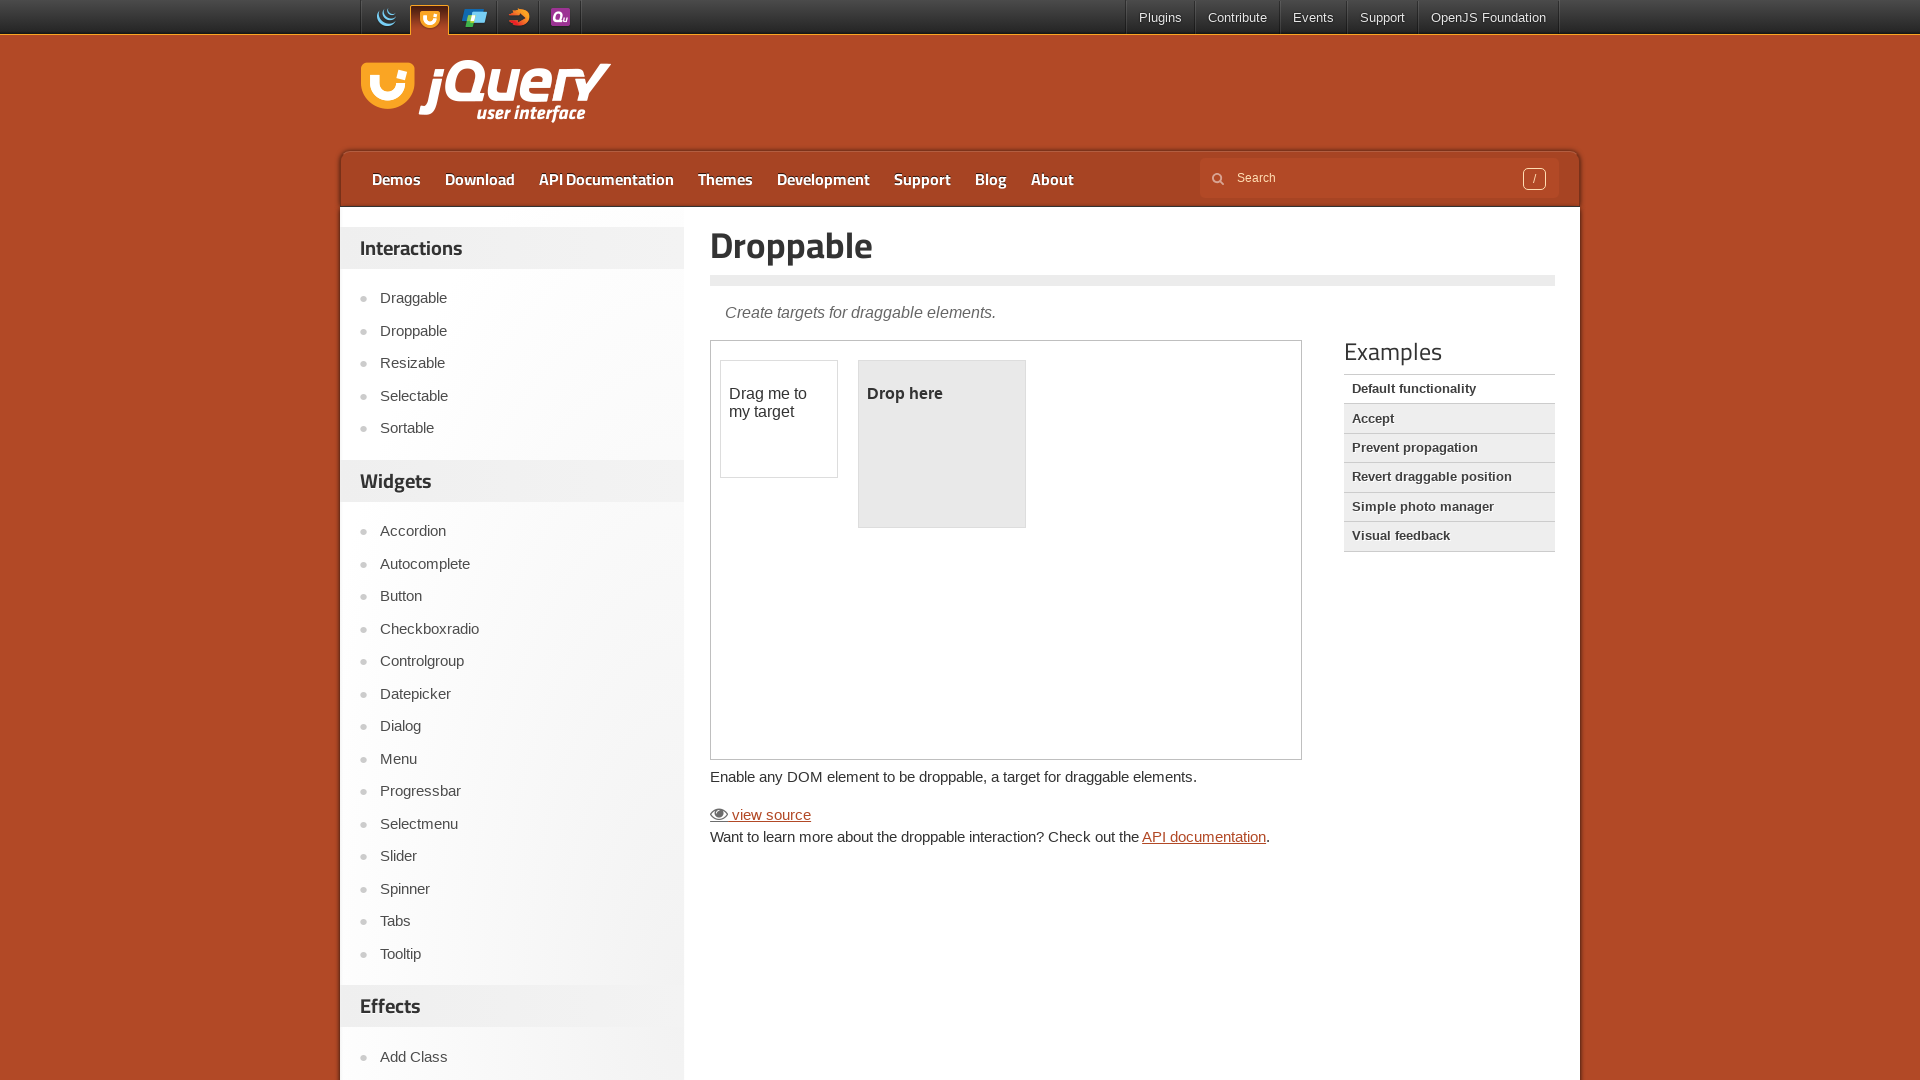

Located draggable element with id 'draggable' in iframe
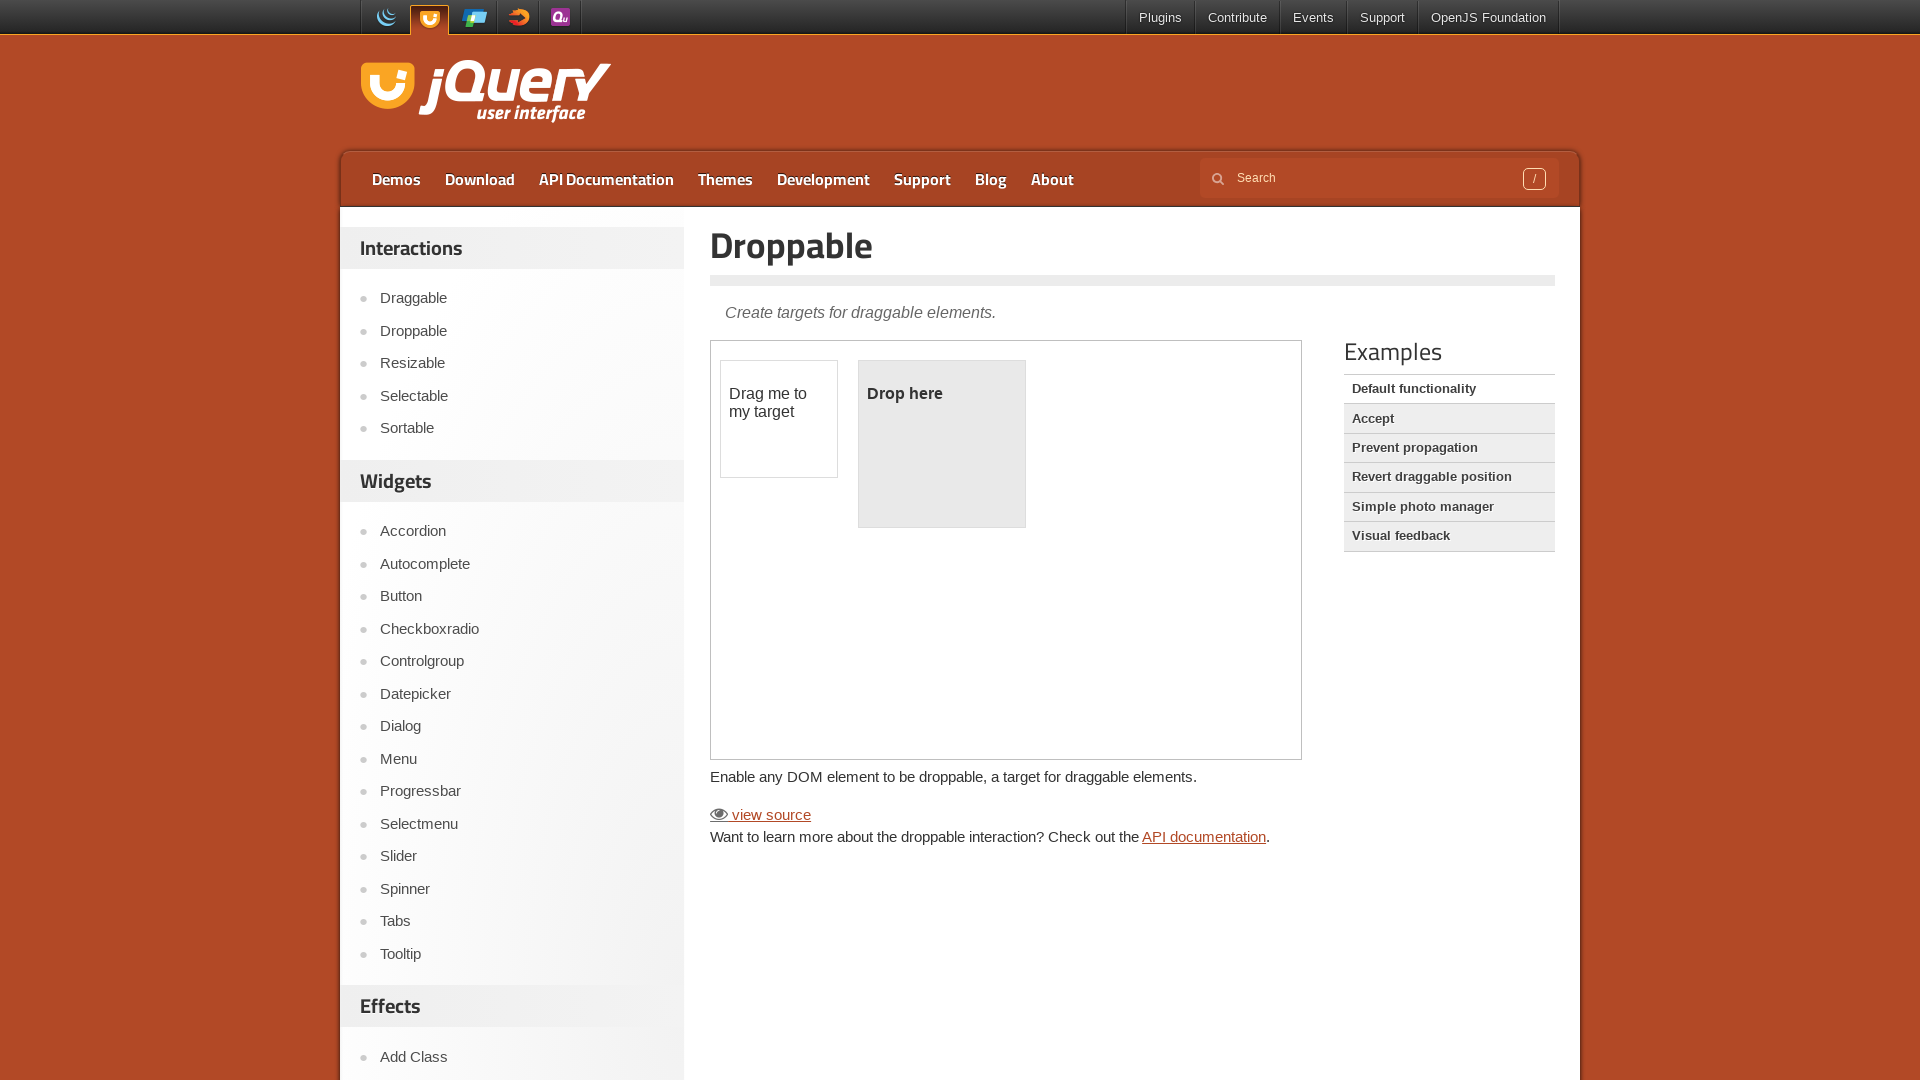

Located droppable element with id 'droppable' in iframe
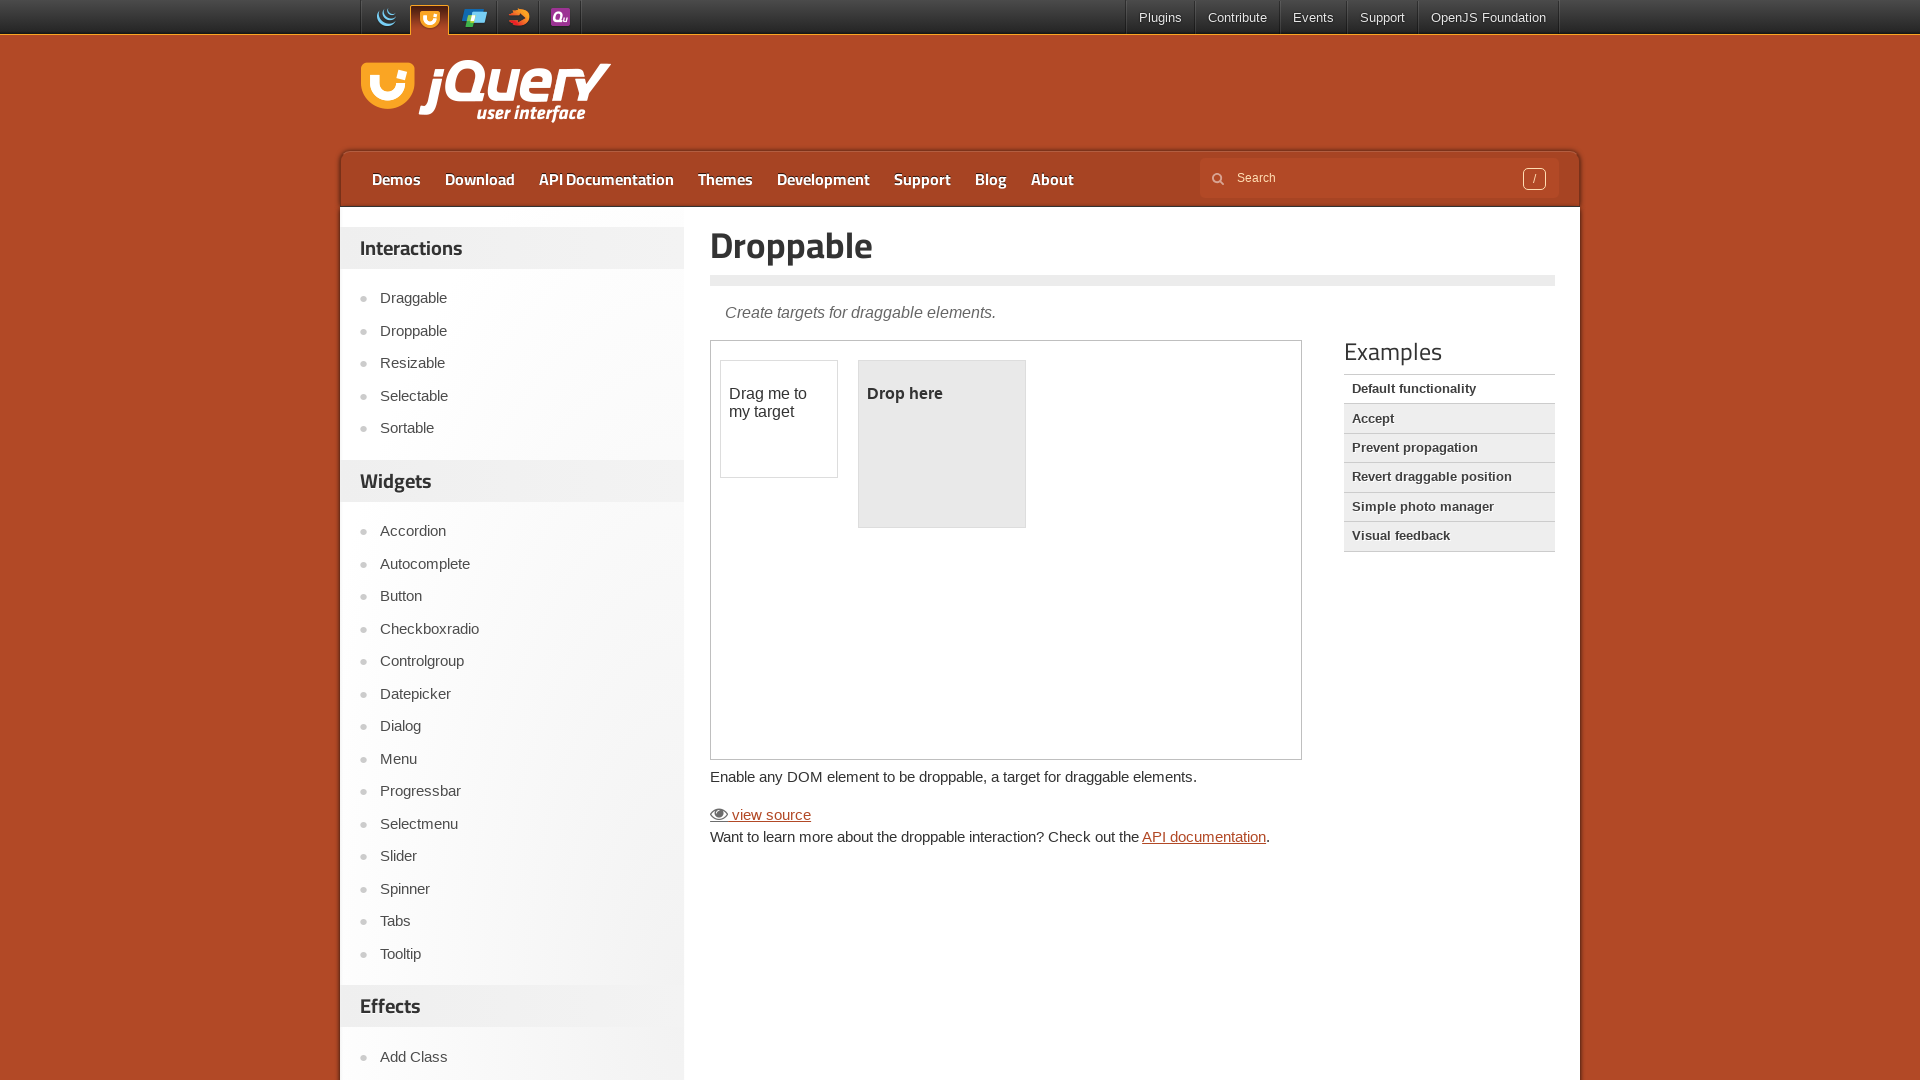

Dragged element into droppable target at (942, 444)
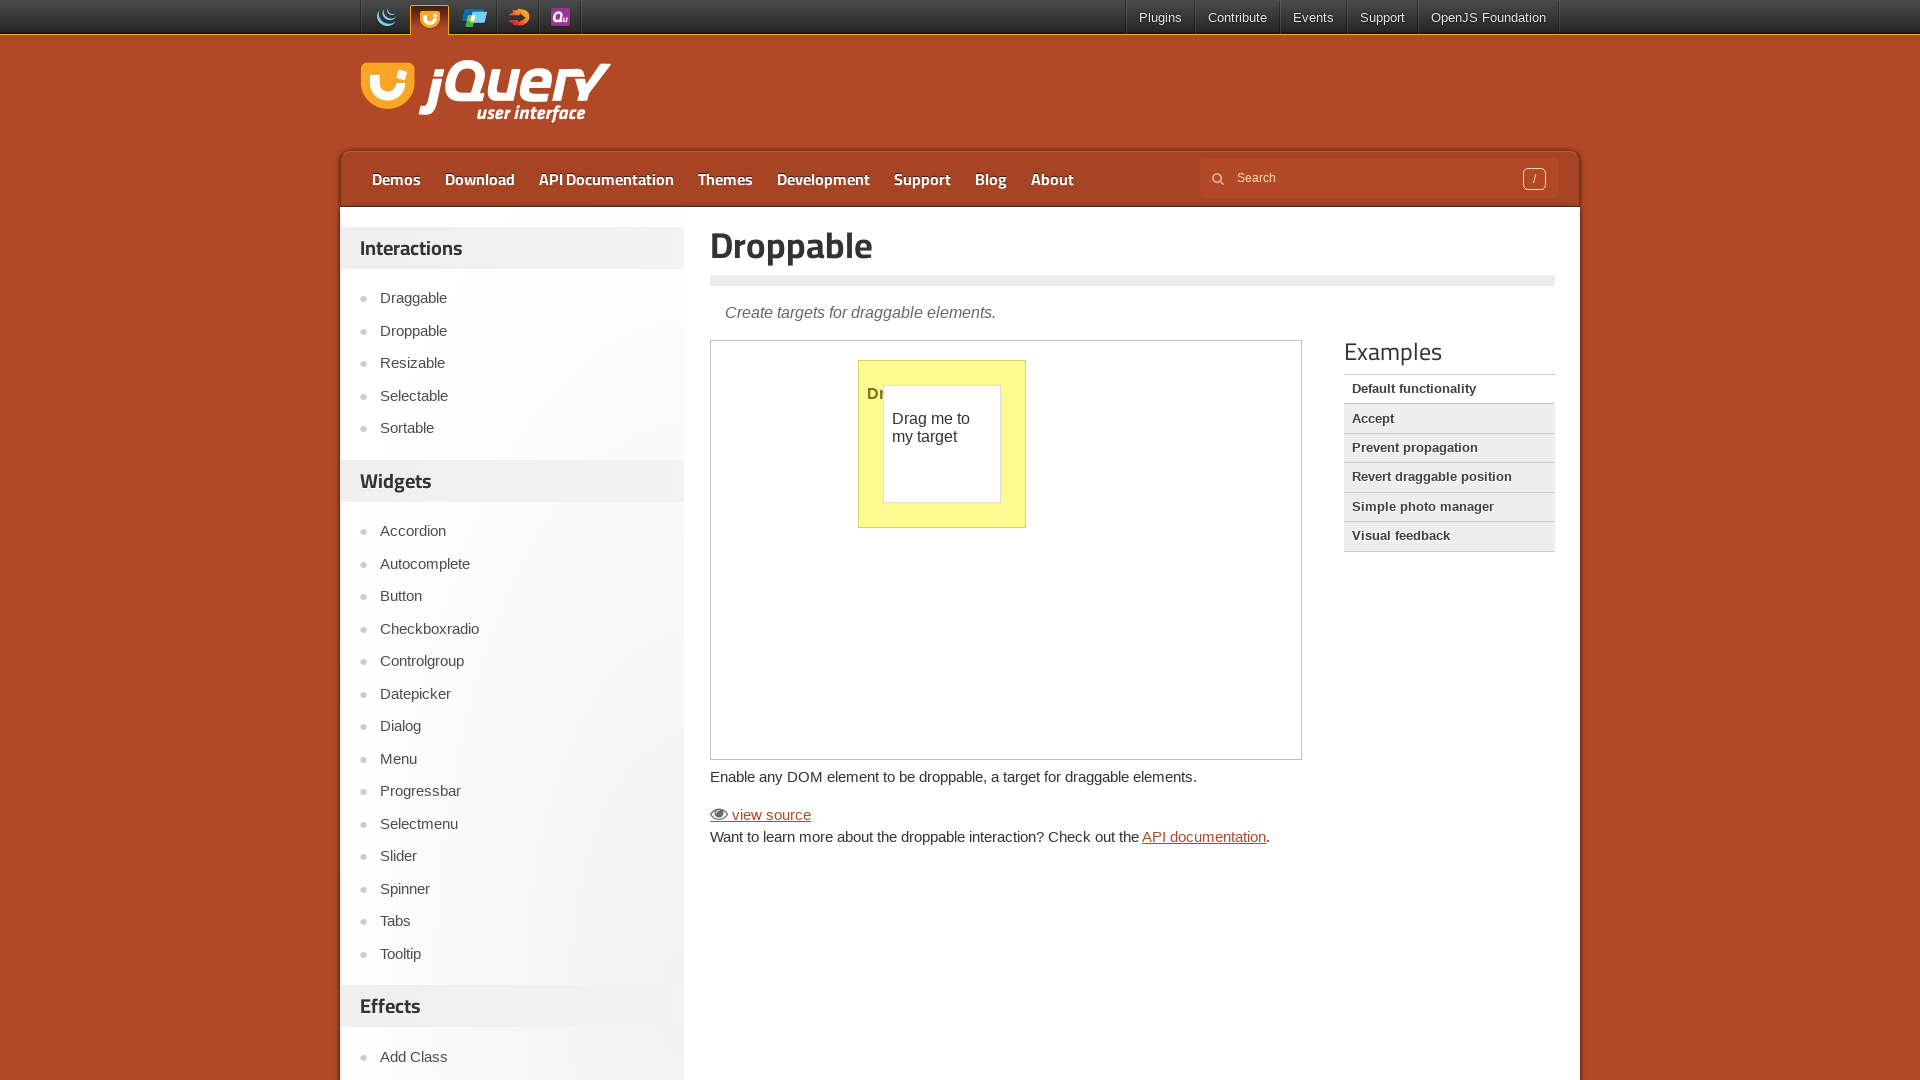

Clicked on the Accordion link at (522, 532) on xpath=//*[text()='Accordion']
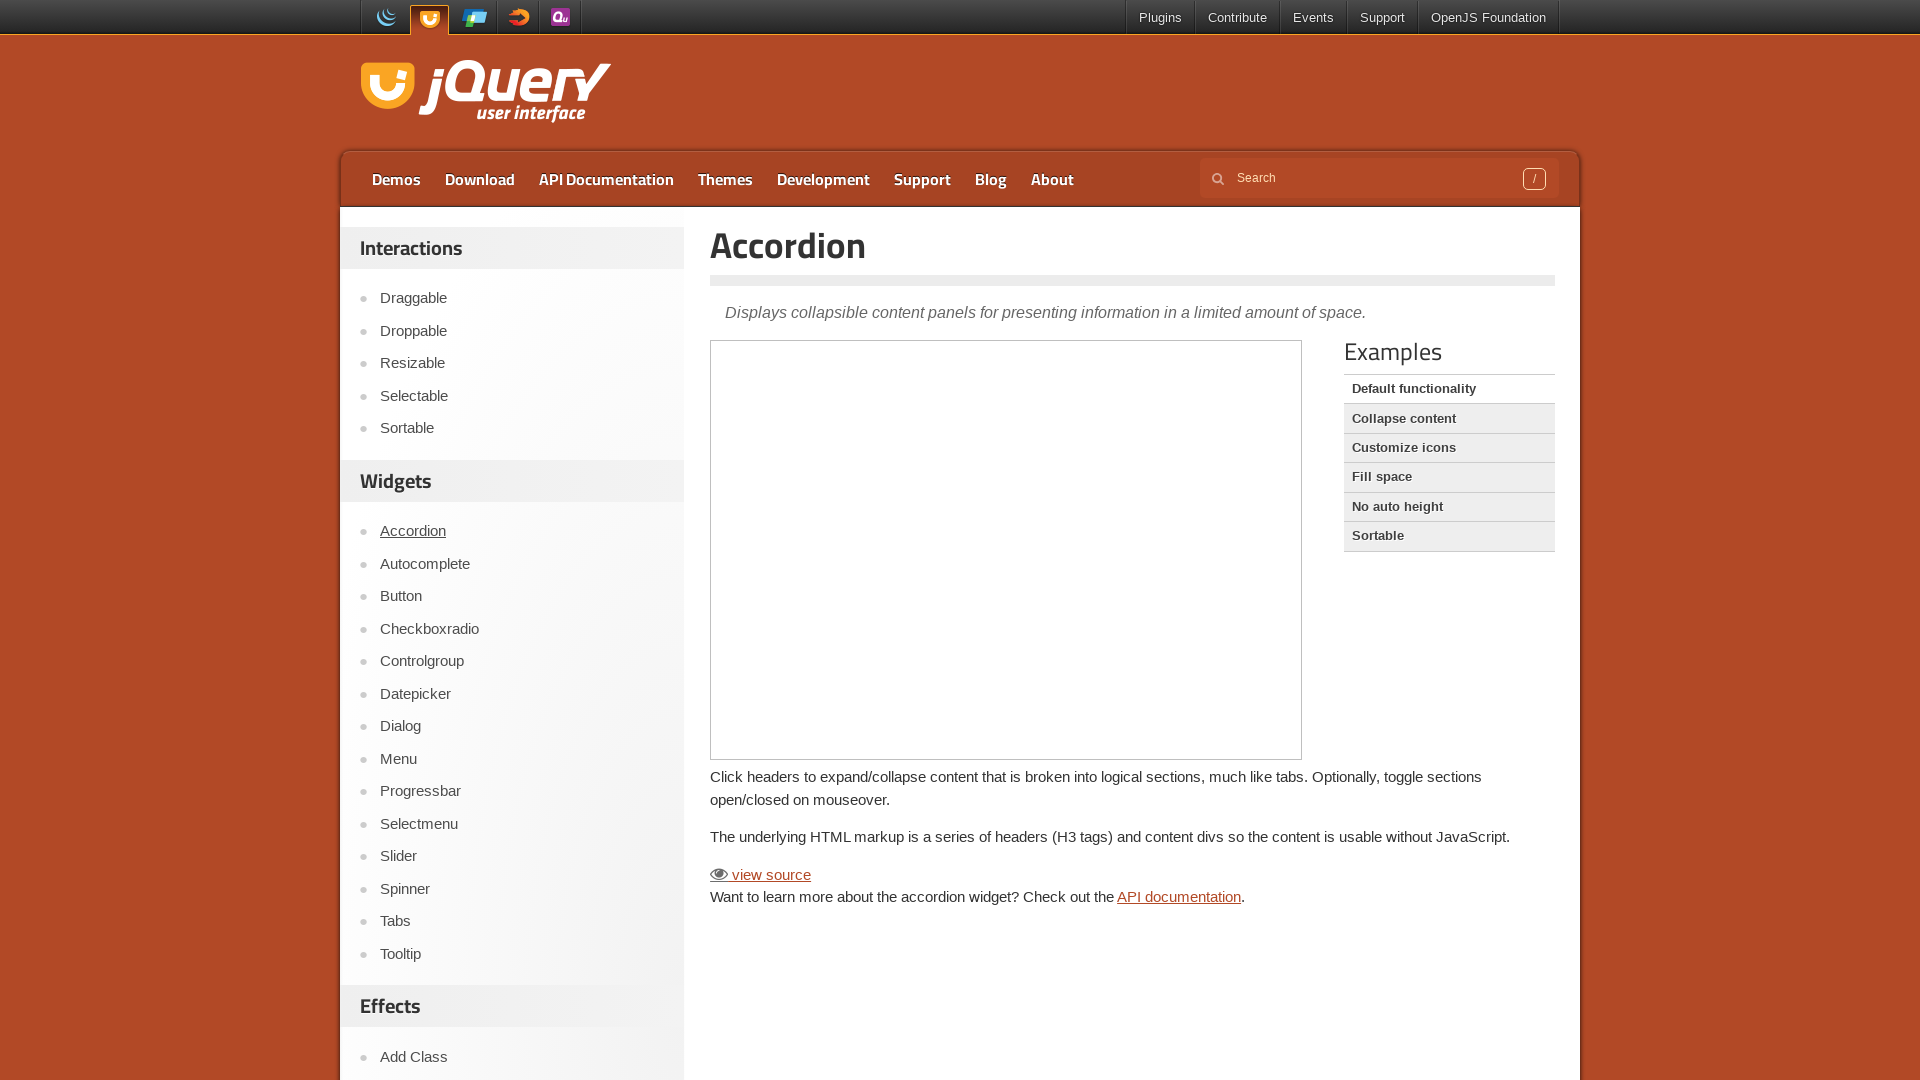

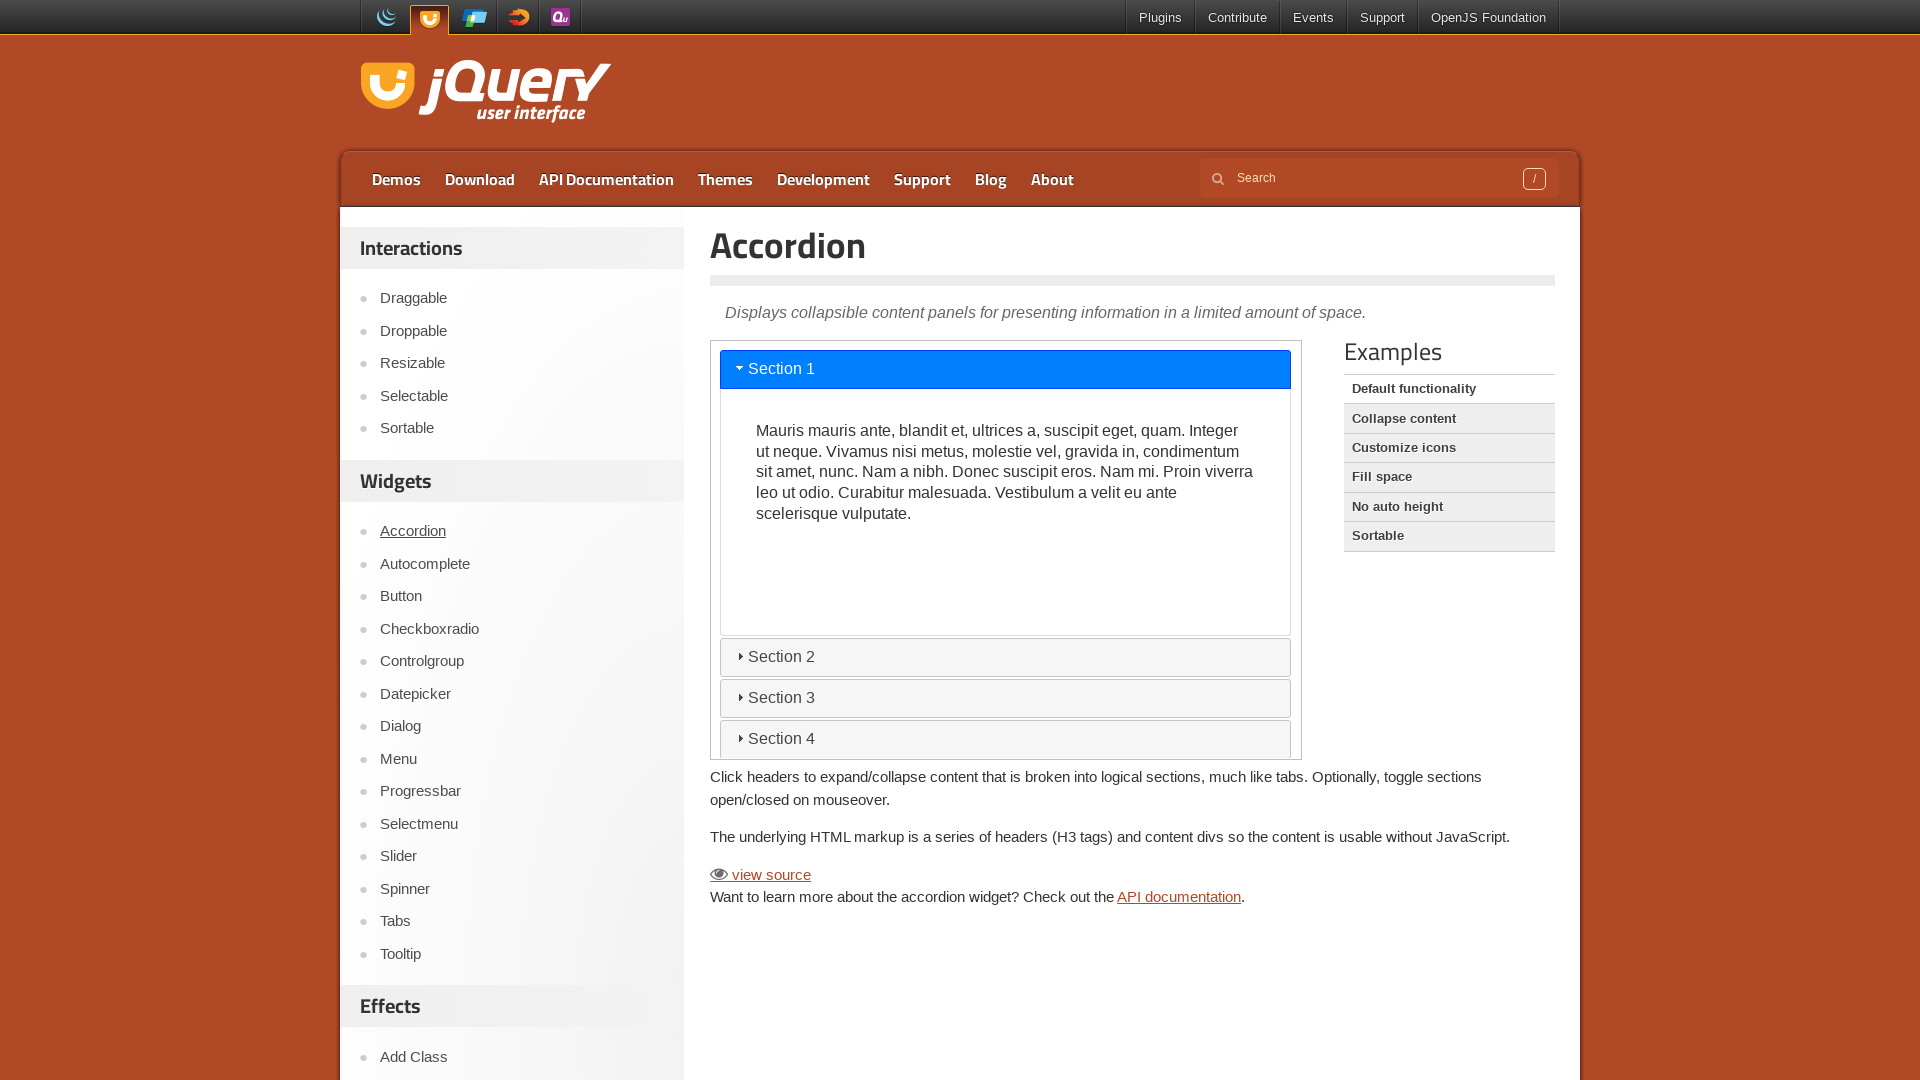